Tests autocomplete functionality by waiting for an input field to be clickable and then entering text

Starting URL: https://www.rahulshettyacademy.com/AutomationPractice/

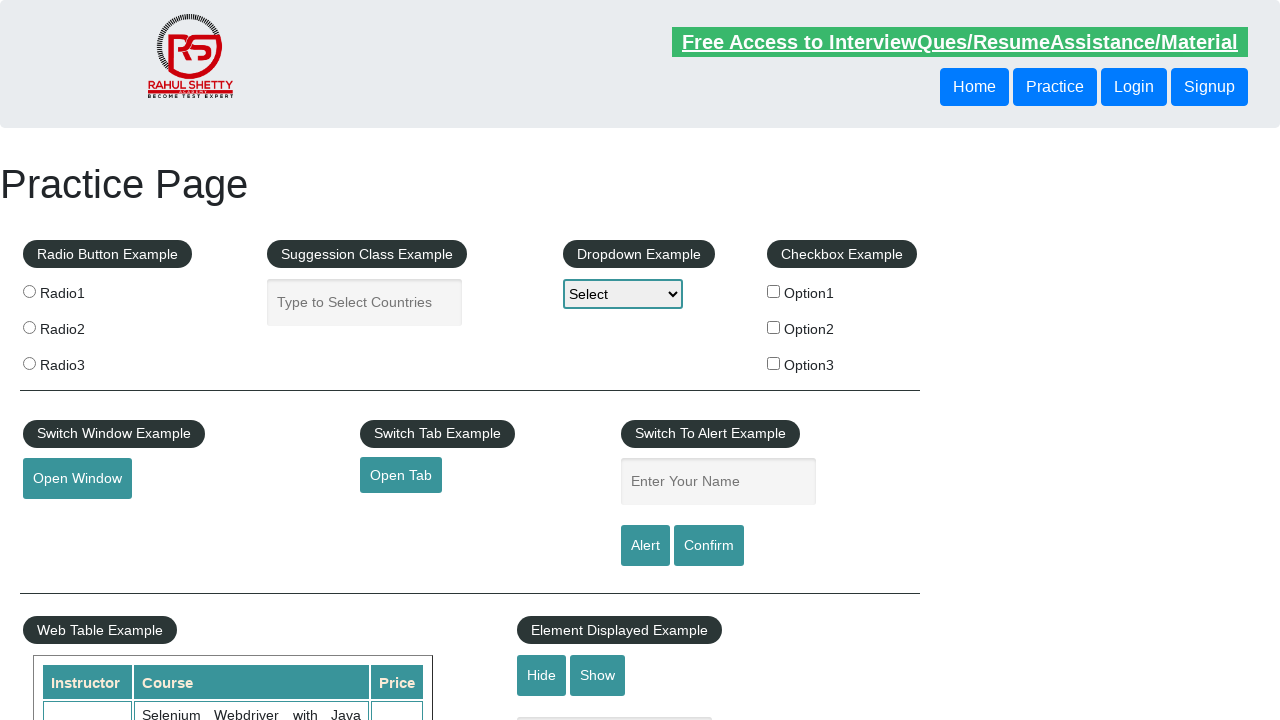

Waited for autocomplete input field to be visible
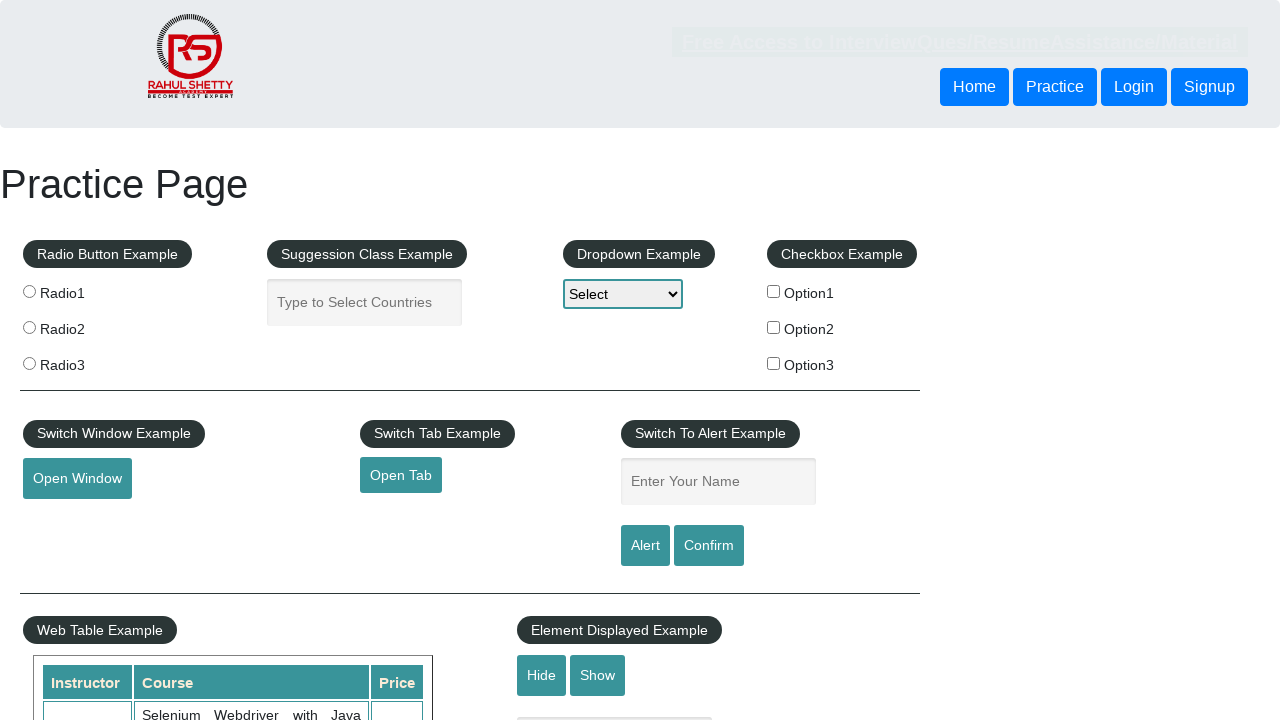

Entered 'David' into the autocomplete field on #autocomplete
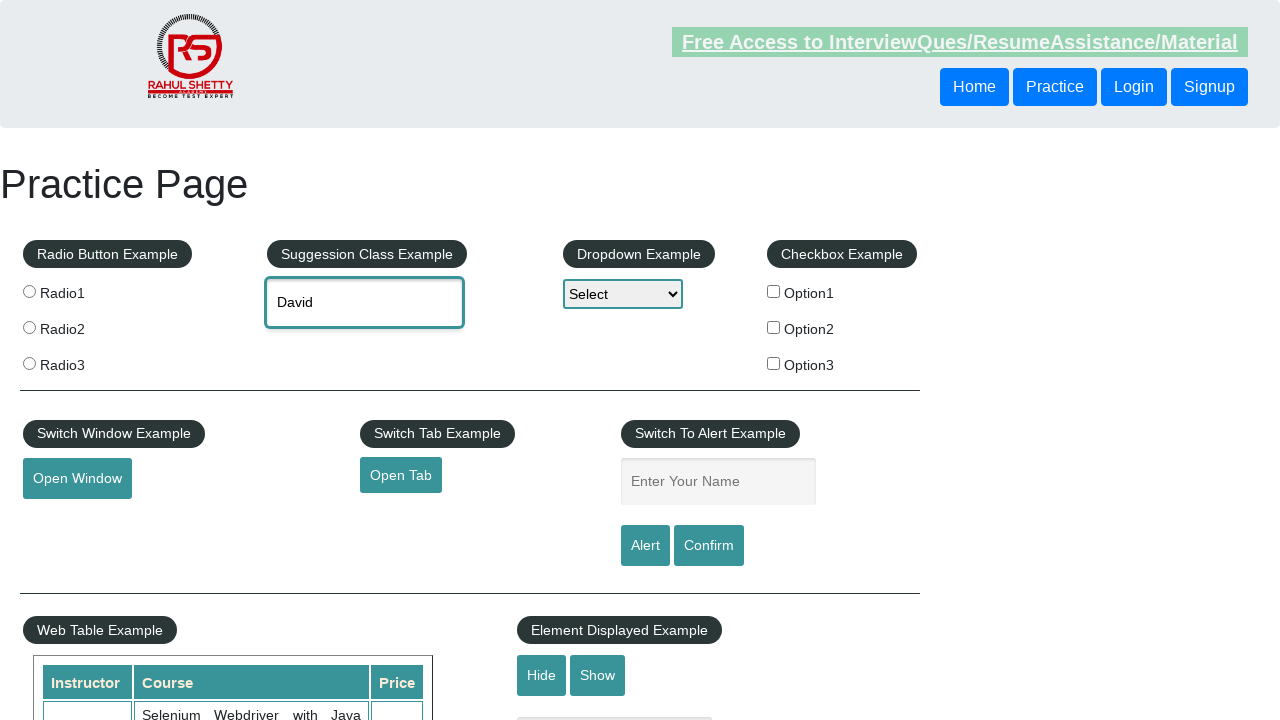

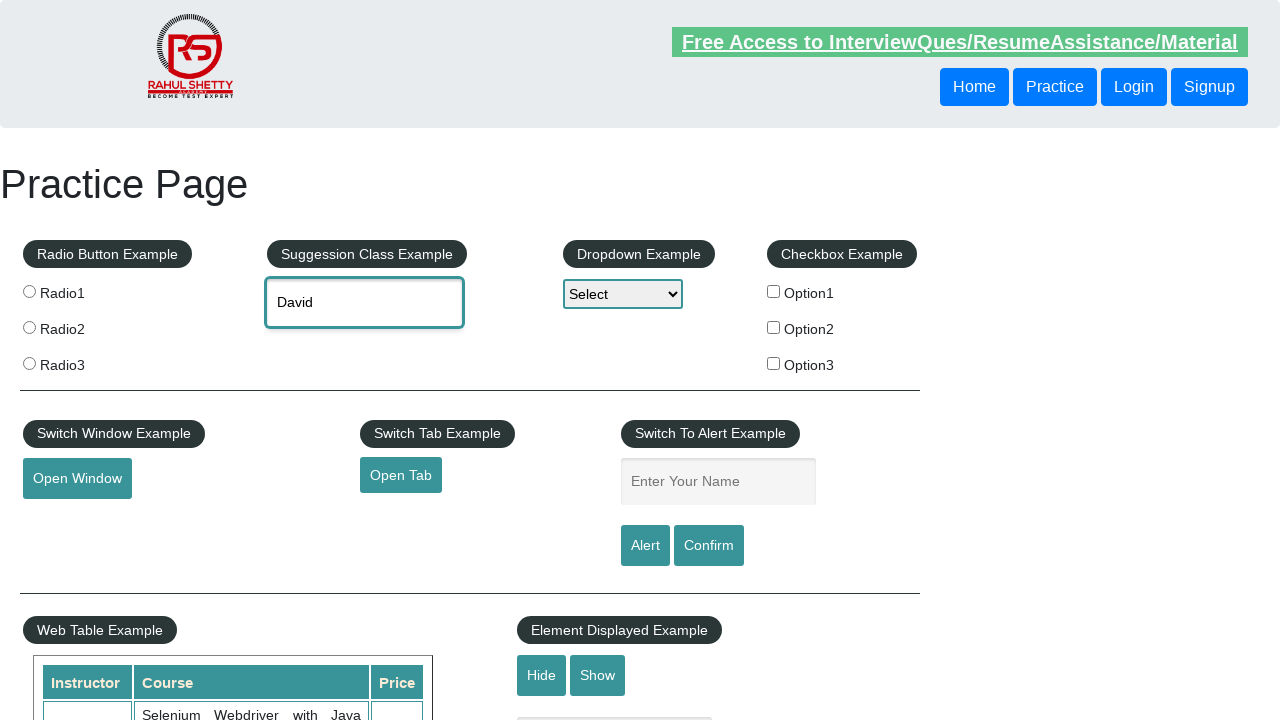